Tests calculator subtraction by entering 3.5 and 1.2, selecting subtract operation, and verifying the result is 2.3

Starting URL: https://calculatorhtml.onrender.com

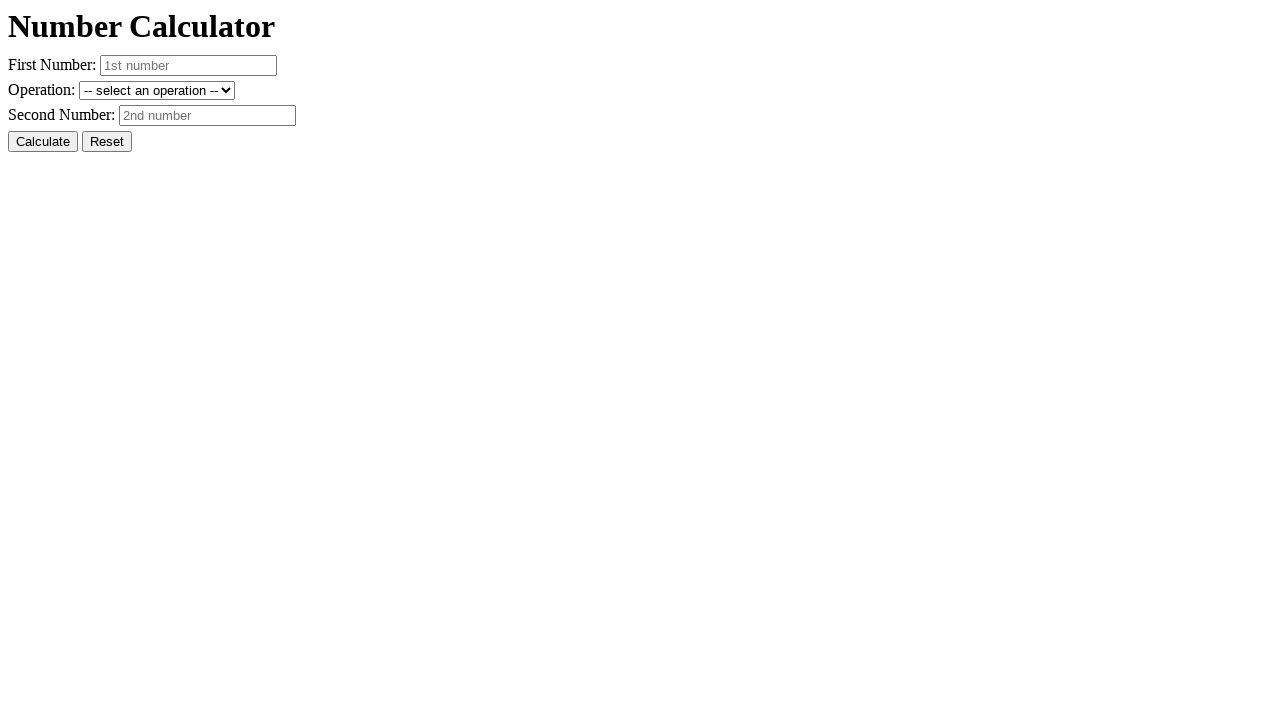

Clicked Reset button to clear previous values at (107, 142) on #resetButton
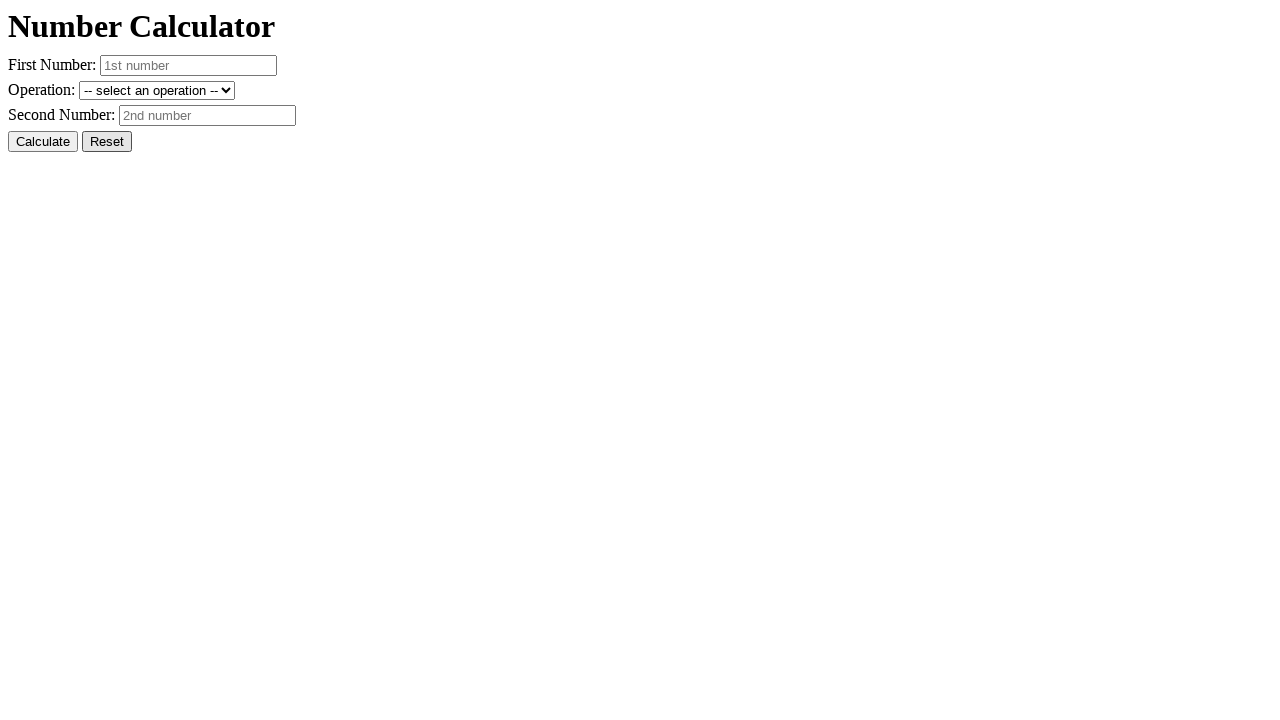

Entered first number 3.5 into number1 field on #number1
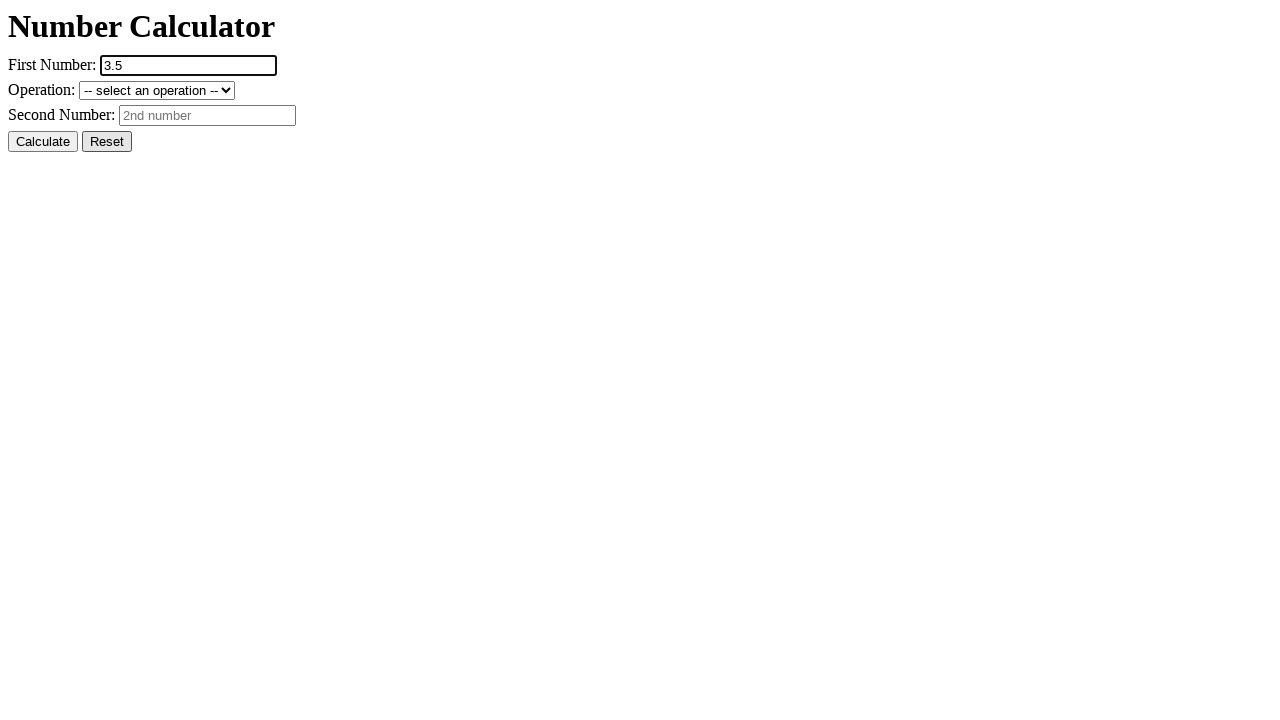

Entered second number 1.2 into number2 field on #number2
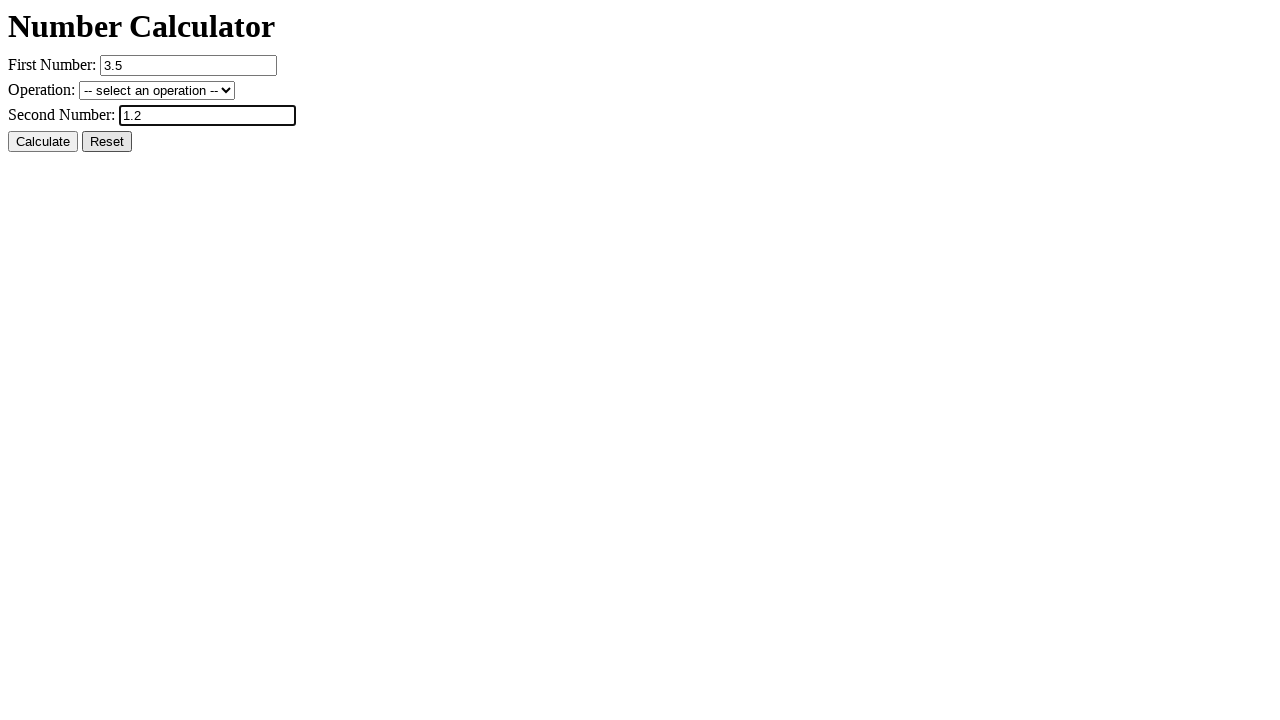

Selected subtraction operation from dropdown on #operation
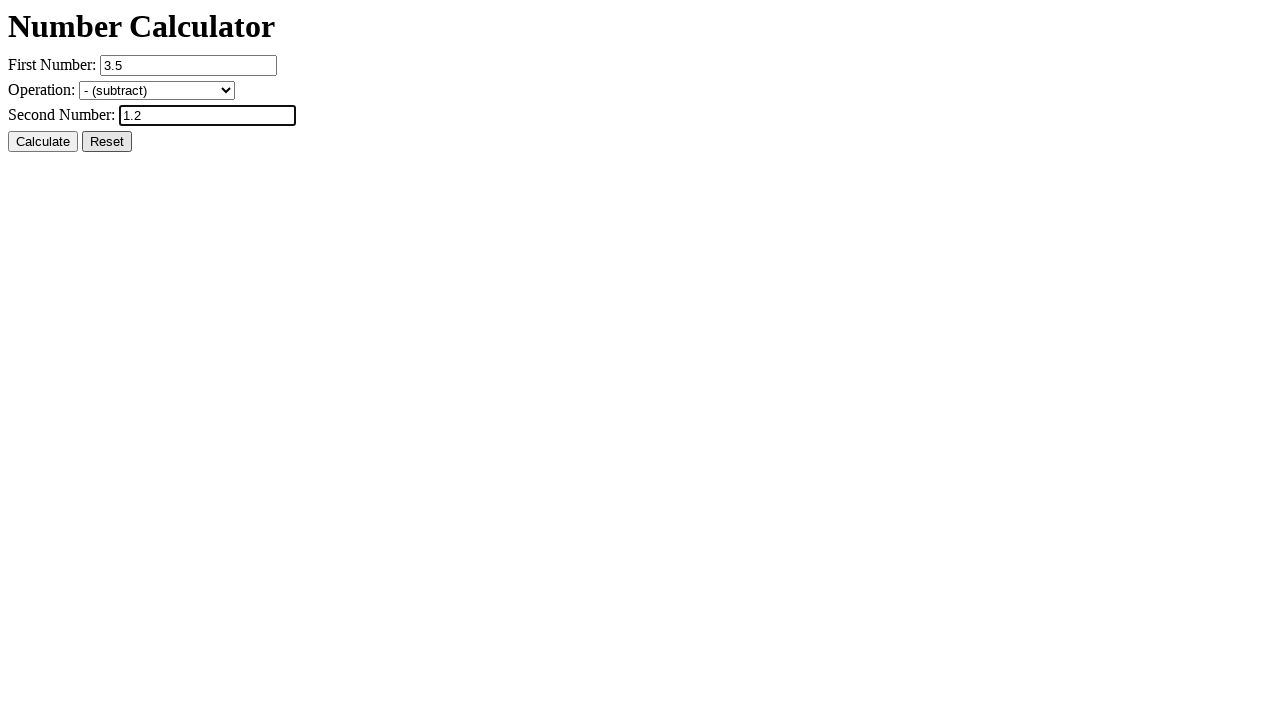

Clicked Calculate button to compute 3.5 - 1.2 at (43, 142) on #calcButton
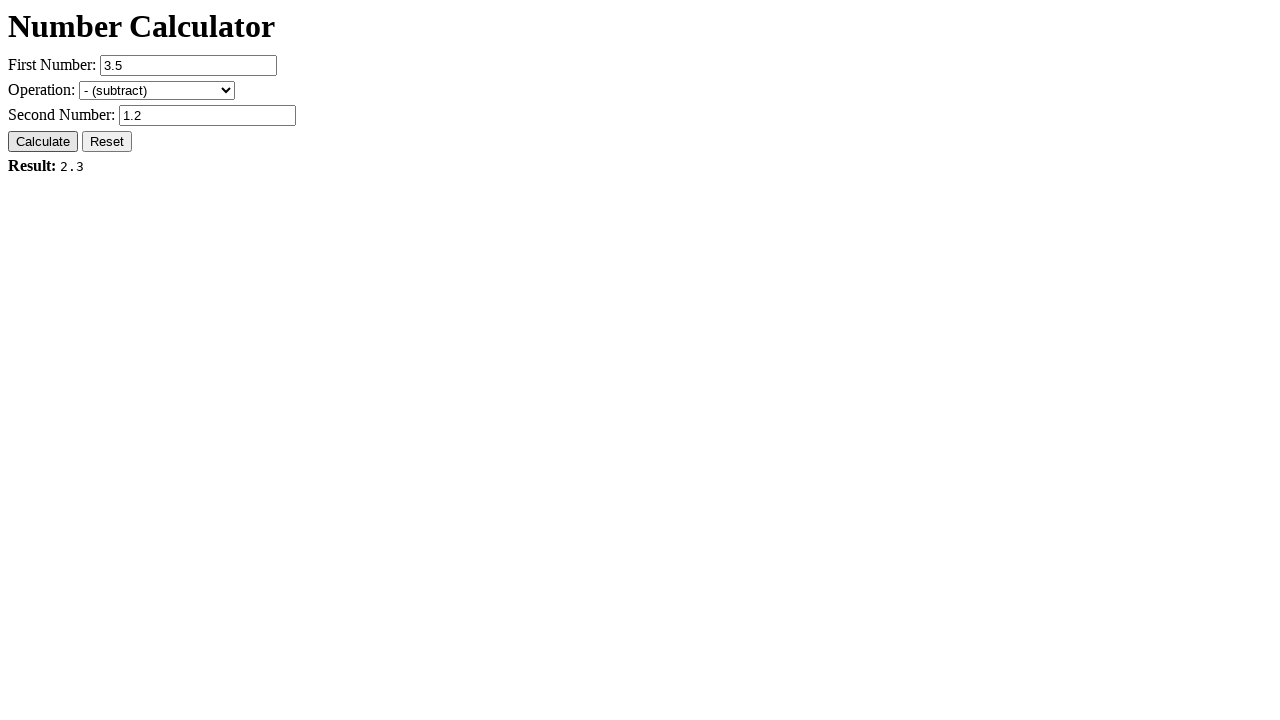

Result field appeared and displays 2.3
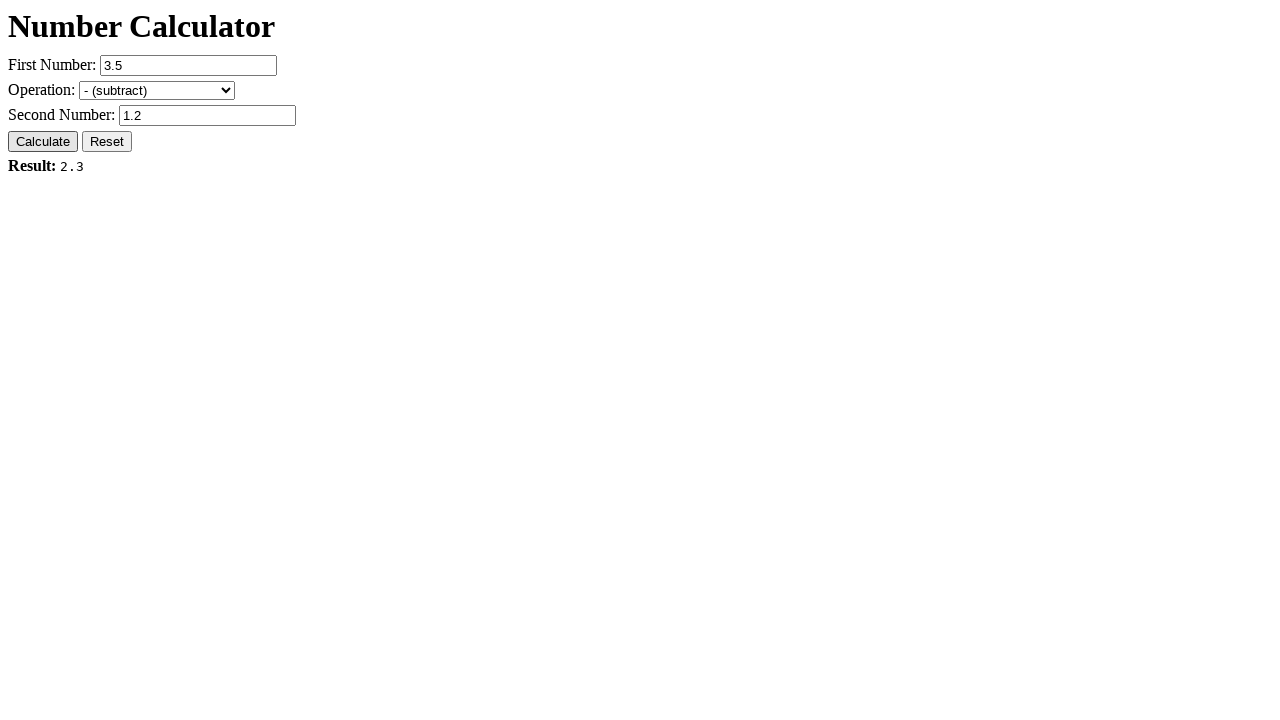

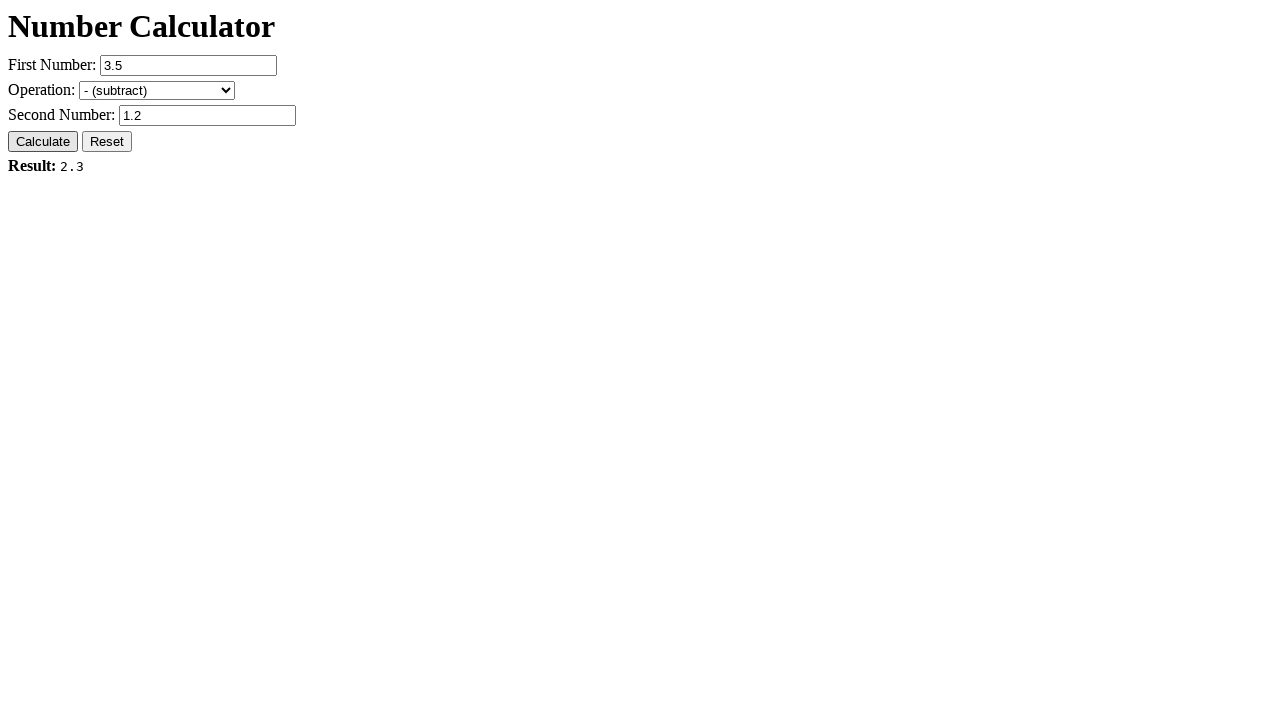